Tests form input functionality by typing a name into the developer name field and verifying the input value is correctly stored.

Starting URL: https://devexpress.github.io/testcafe/example/

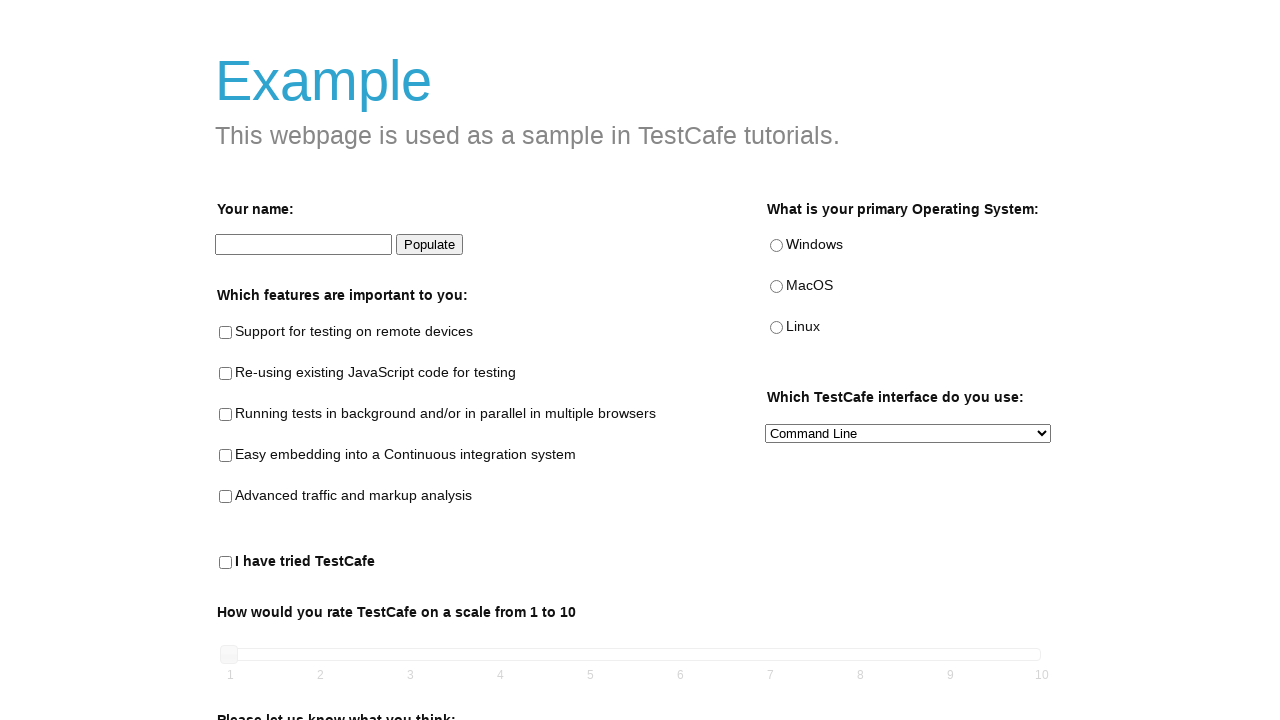

Typed 'Peter' into the developer name input field on #developer-name
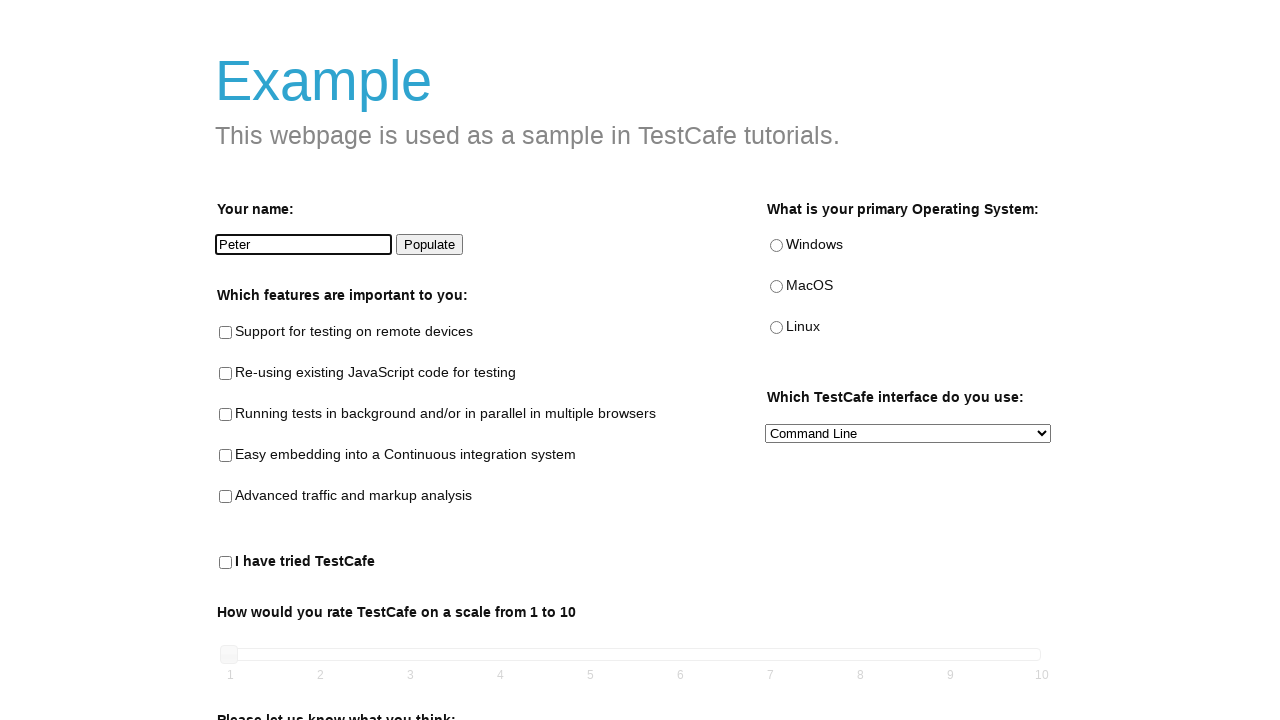

Retrieved input value from developer name field
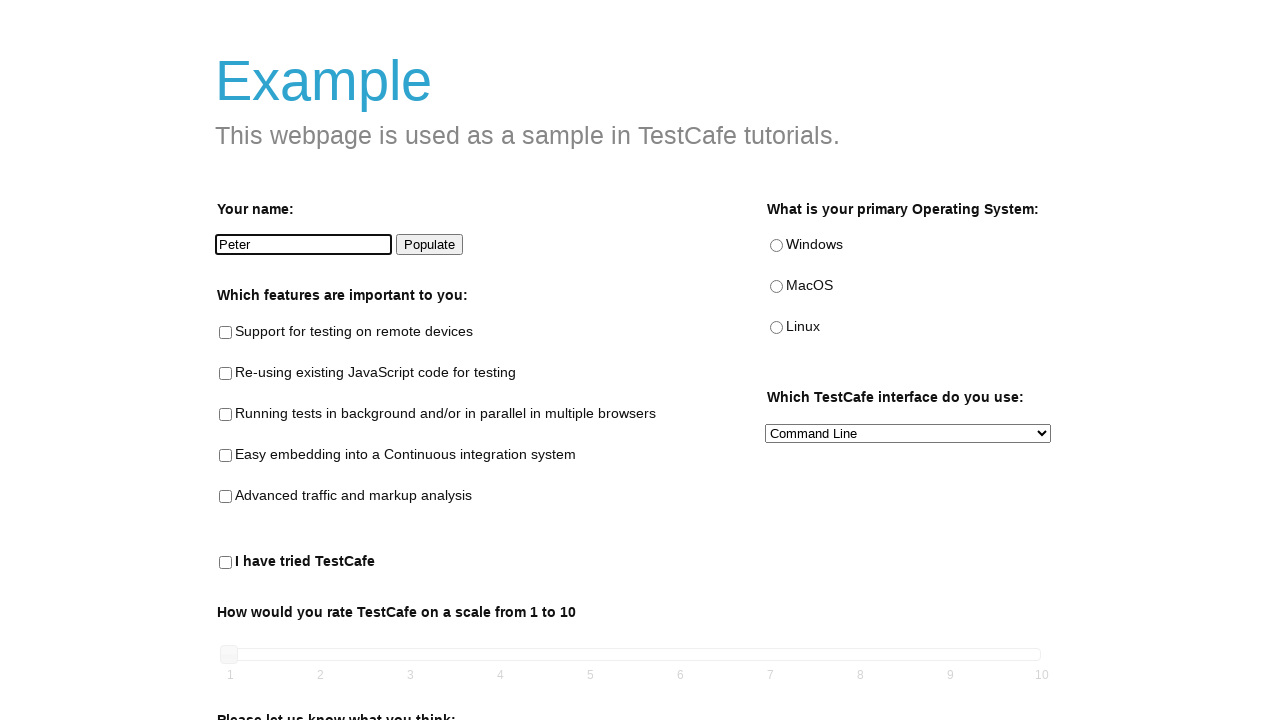

Verified input value equals 'Peter'
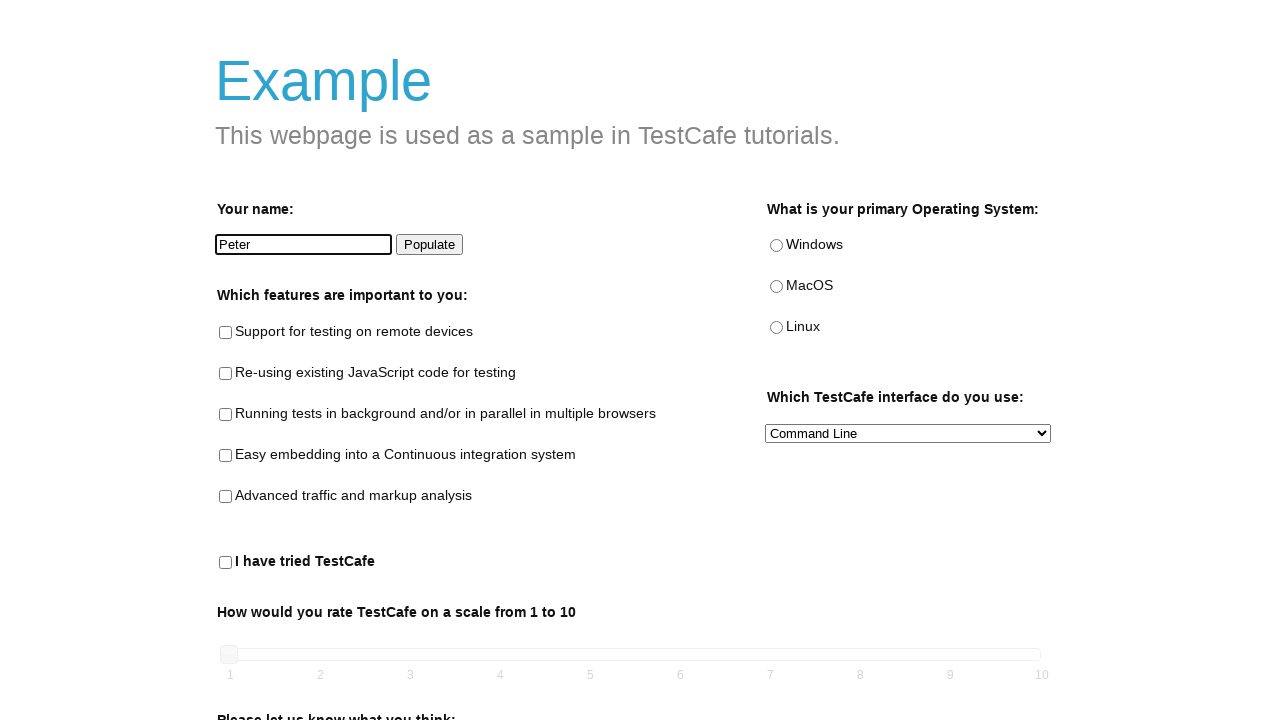

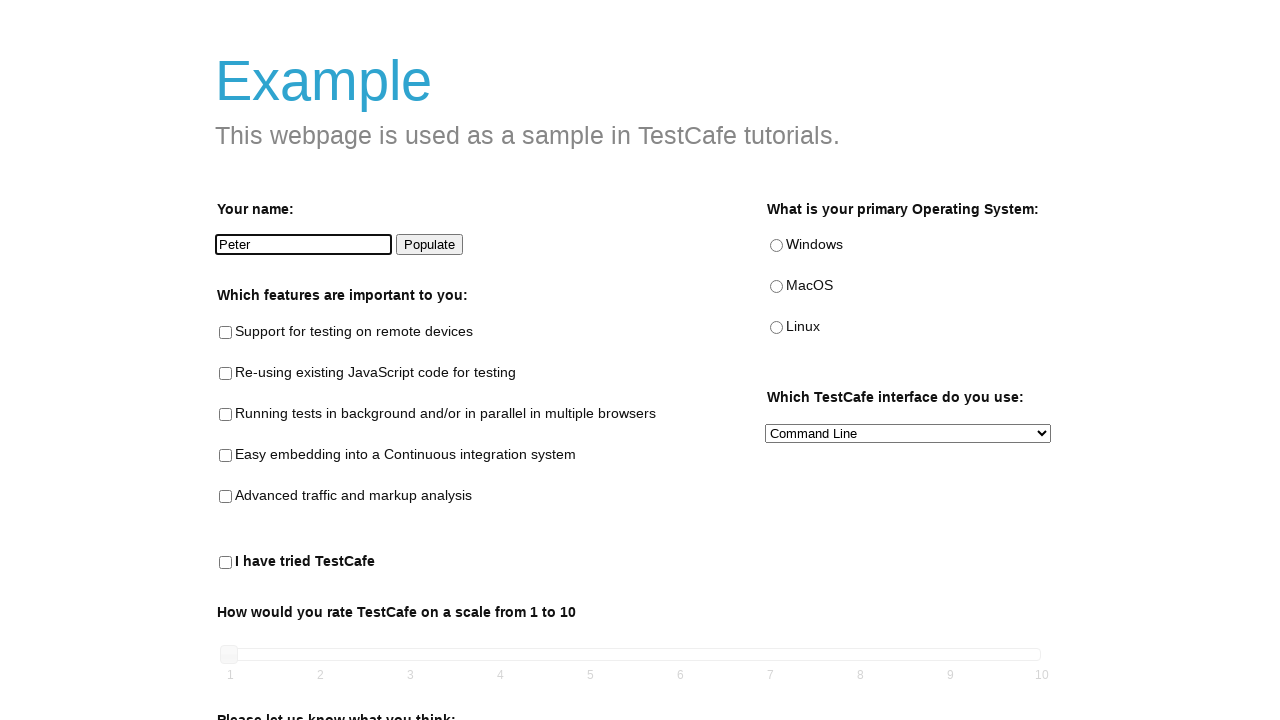